Tests various mouse interactions including hover, scroll, click, and drag-and-drop operations on a test automation practice site

Starting URL: https://testautomationpractice.blogspot.com/

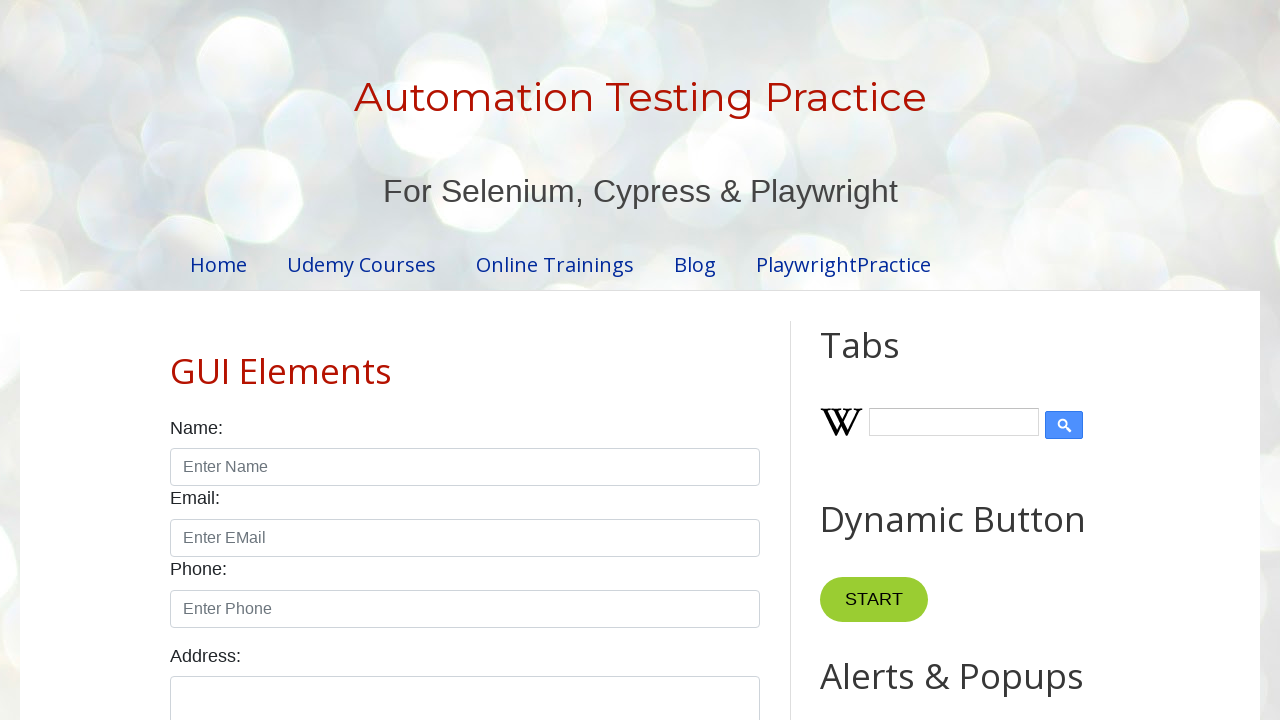

Hovered over the 'Point Me' button at (868, 360) on xpath=//button[contains(text(),'Point Me')]
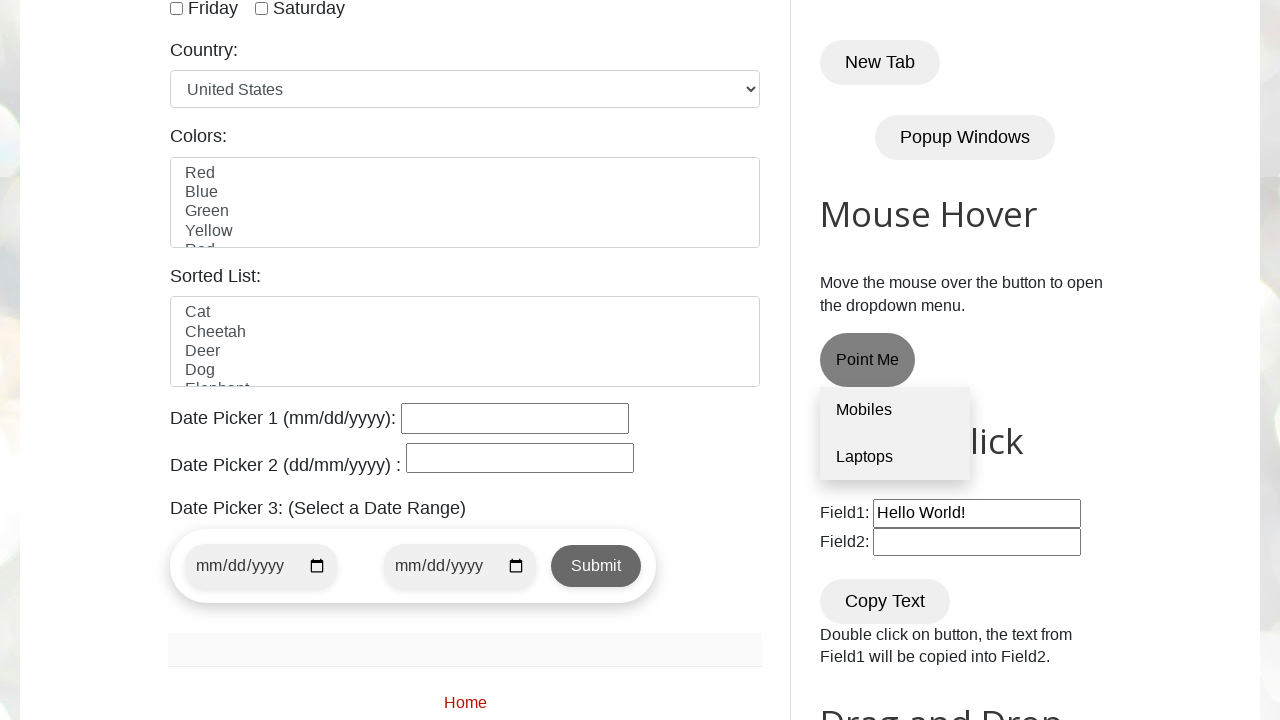

Scrolled to field2 text element
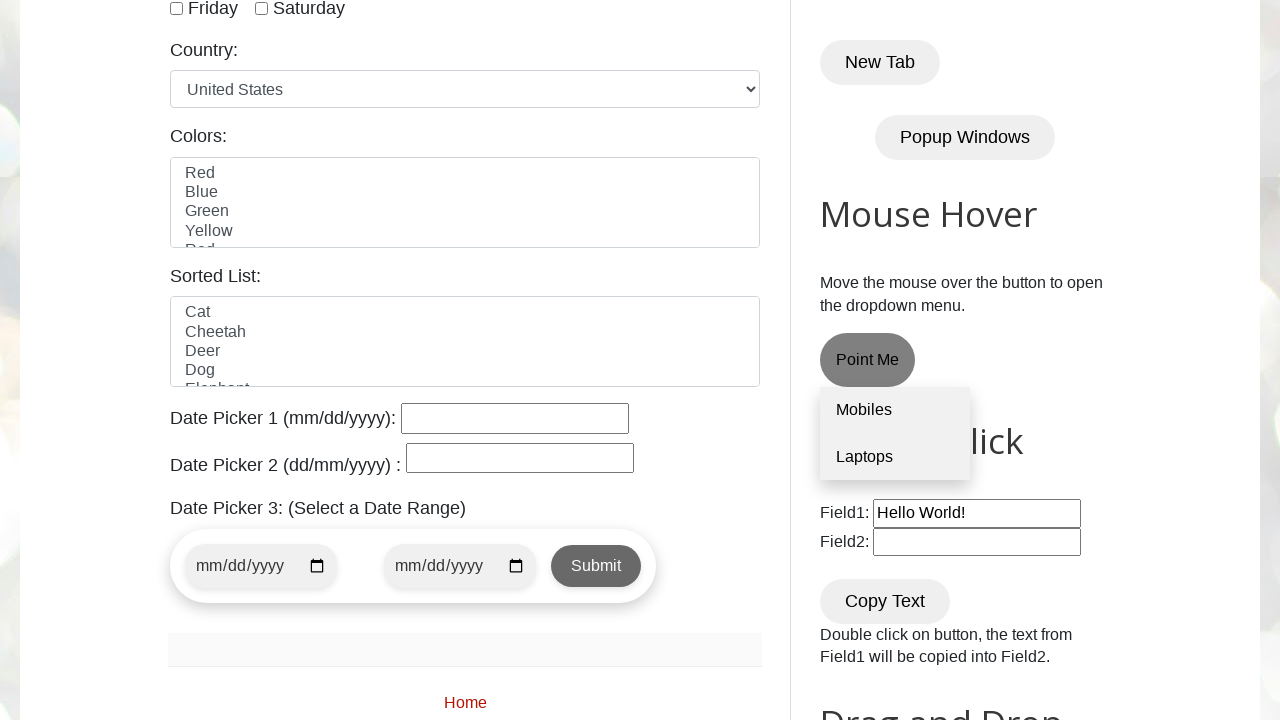

Hovered over the 'Point Me' button again at (868, 360) on xpath=//button[contains(text(),'Point Me')]
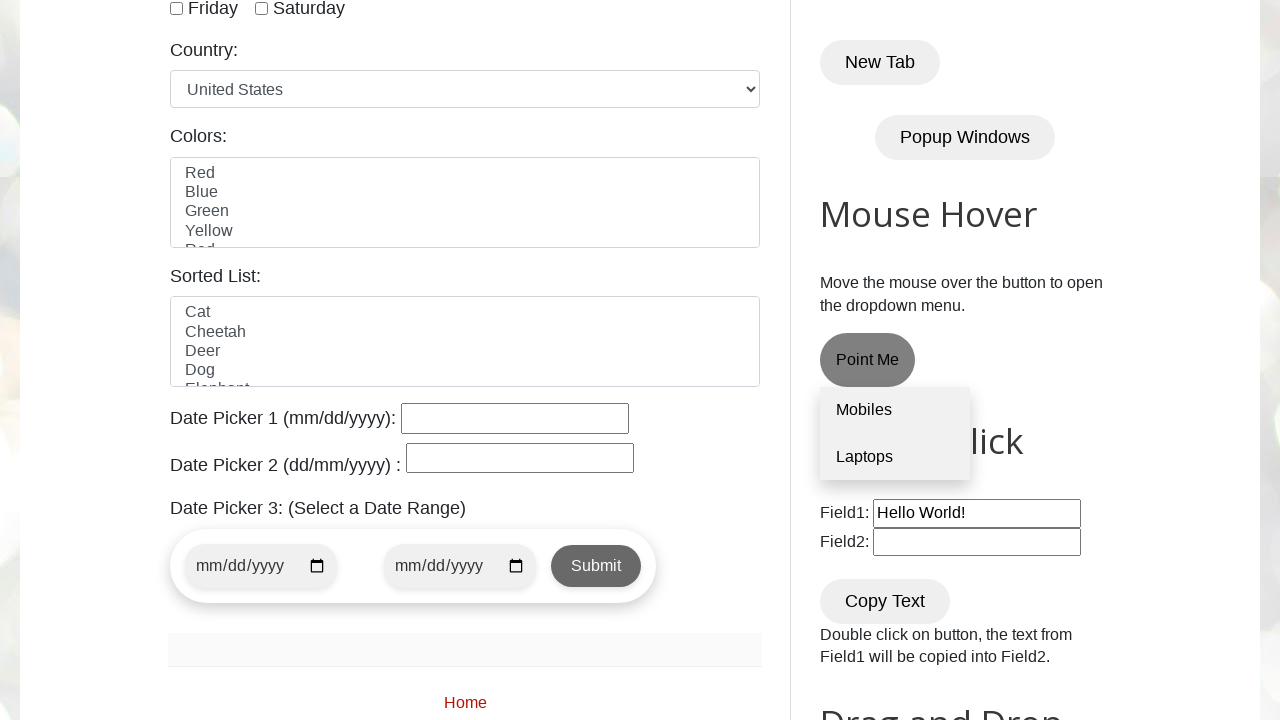

Clicked on the 'Laptops' link at (895, 457) on a:text('Laptops')
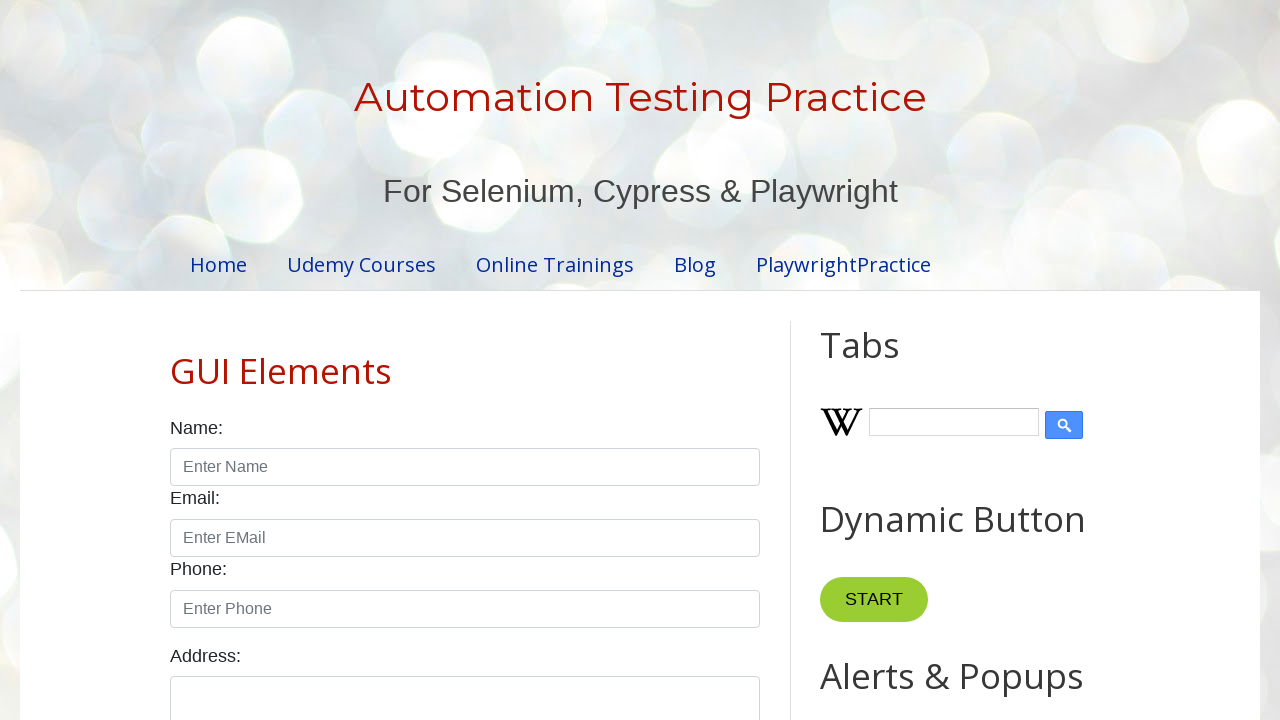

Performed drag and drop operation from draggable to droppable element at (1015, 386)
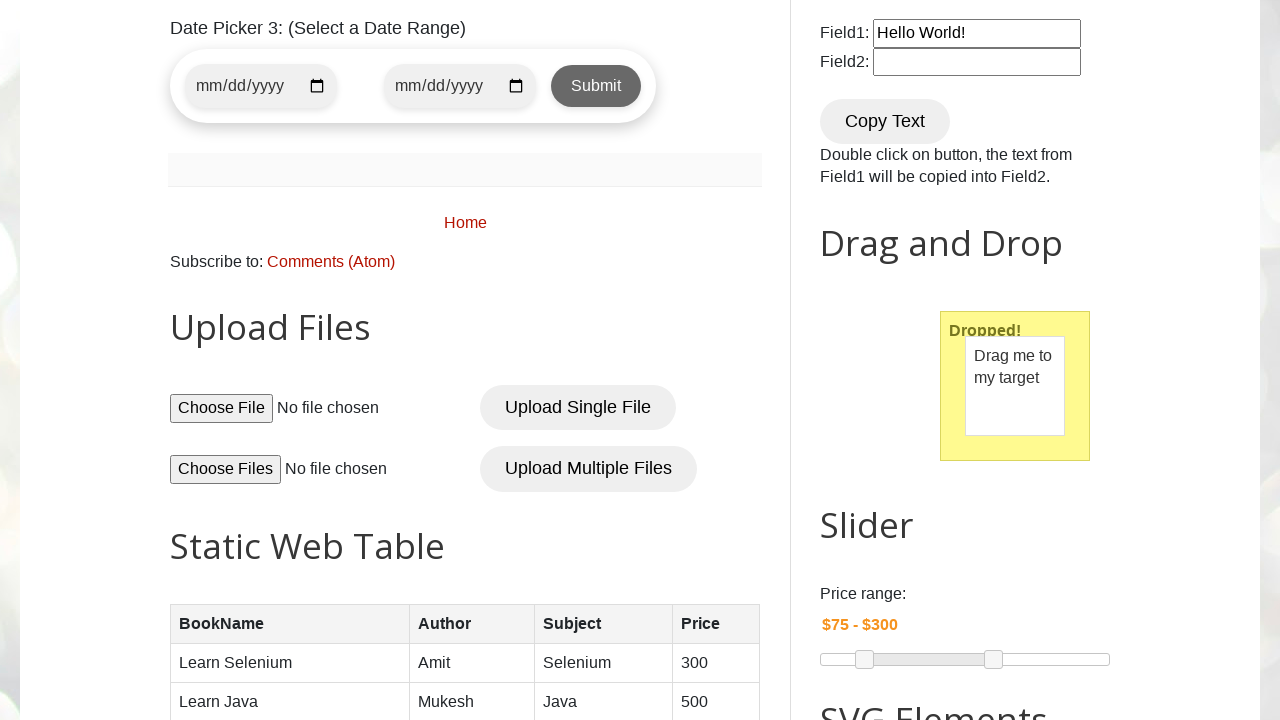

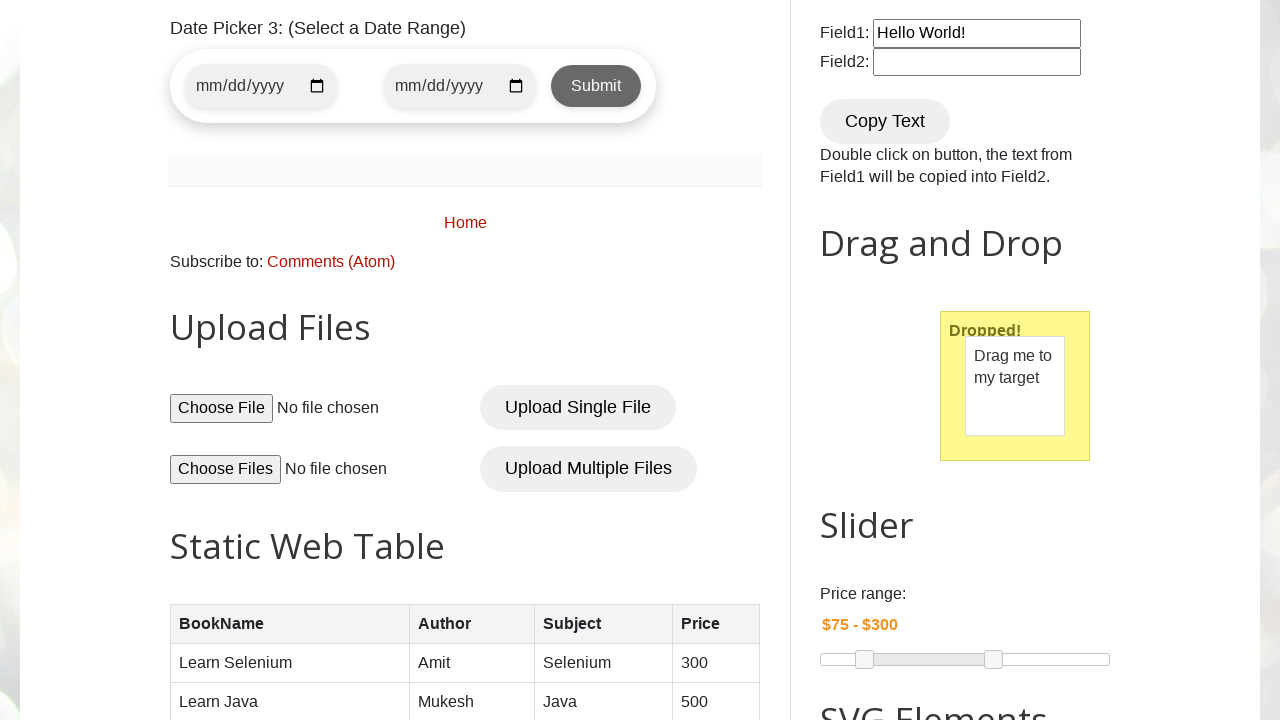